Tests the dynamic table form by expanding the Table Data section, filling in Caption and ID fields, and clicking Refresh Table to update the table.

Starting URL: https://testpages.herokuapp.com/styled/tag/dynamic-table.html

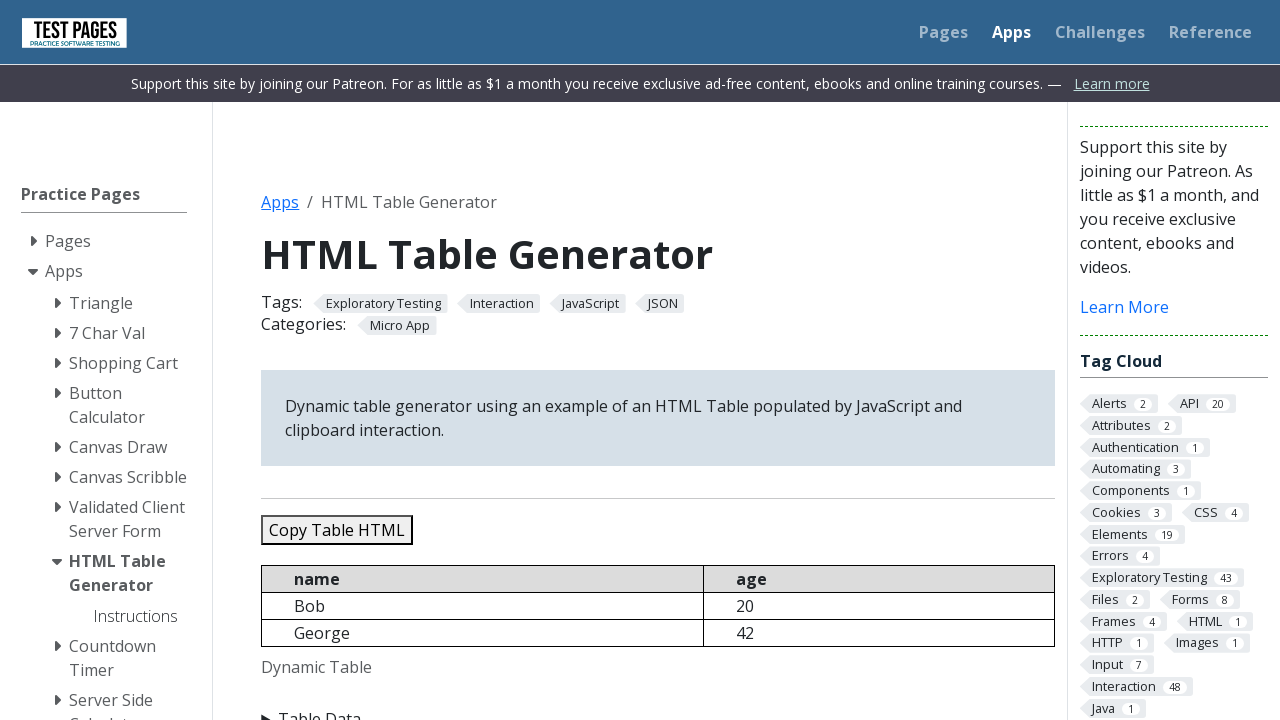

Navigated to dynamic table test page
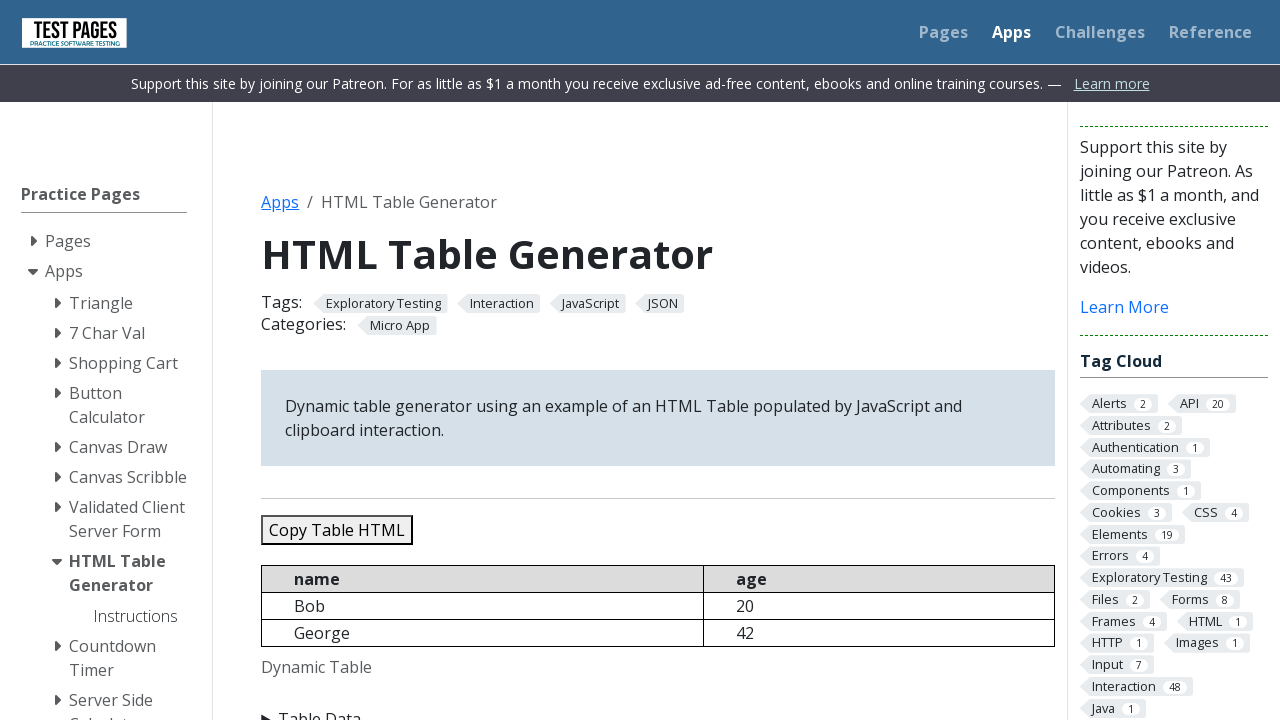

Expanded Table Data section at (658, 708) on xpath=//summary[text()='Table Data']
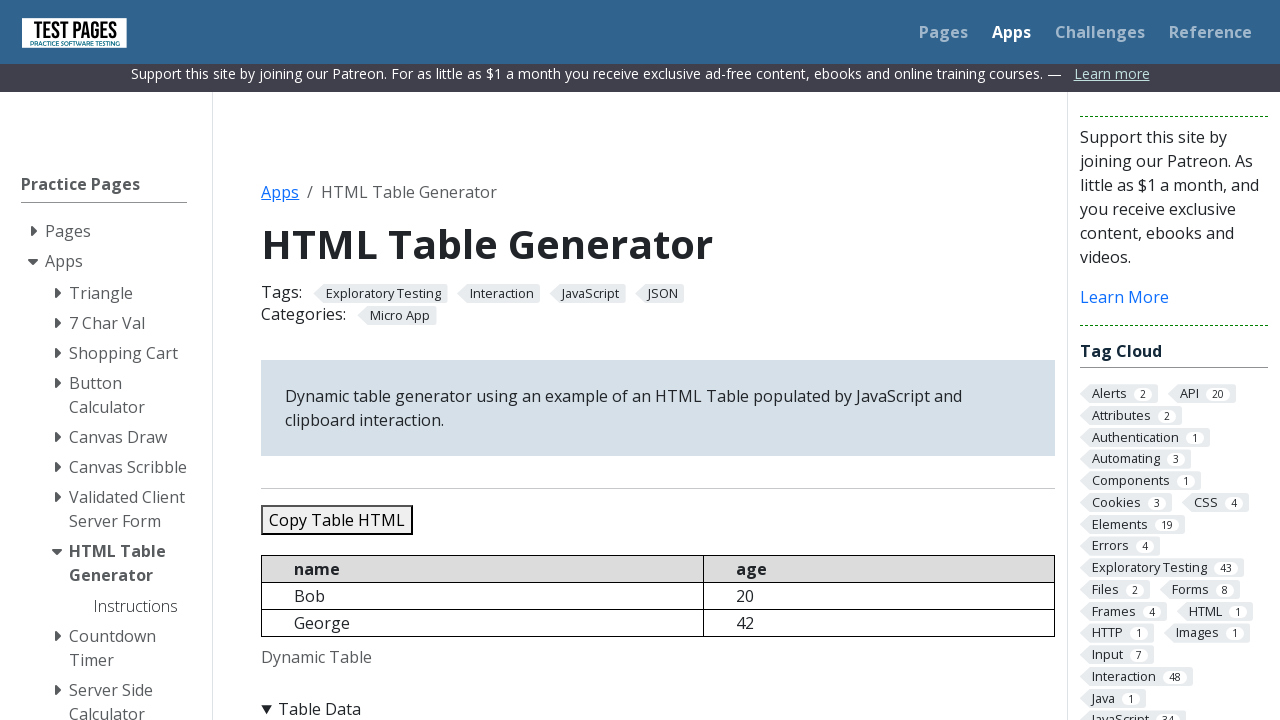

Clicked Caption field at (421, 360) on #caption
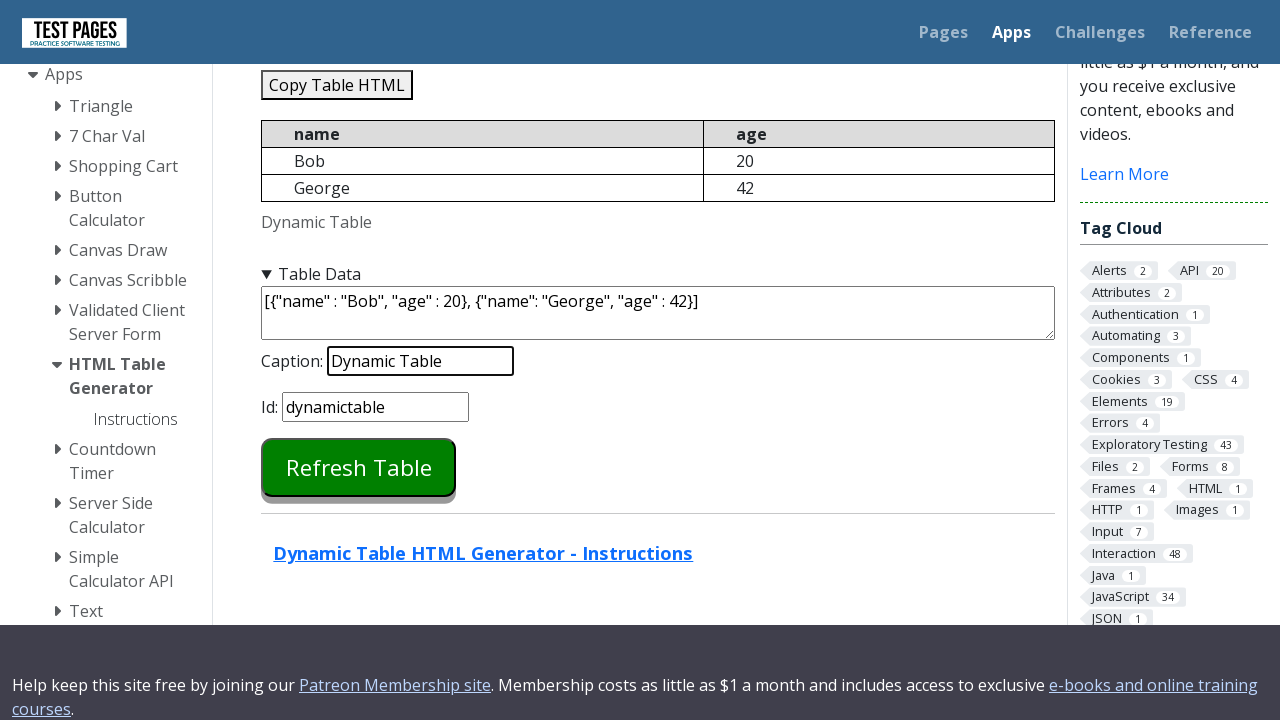

Cleared Caption field on #caption
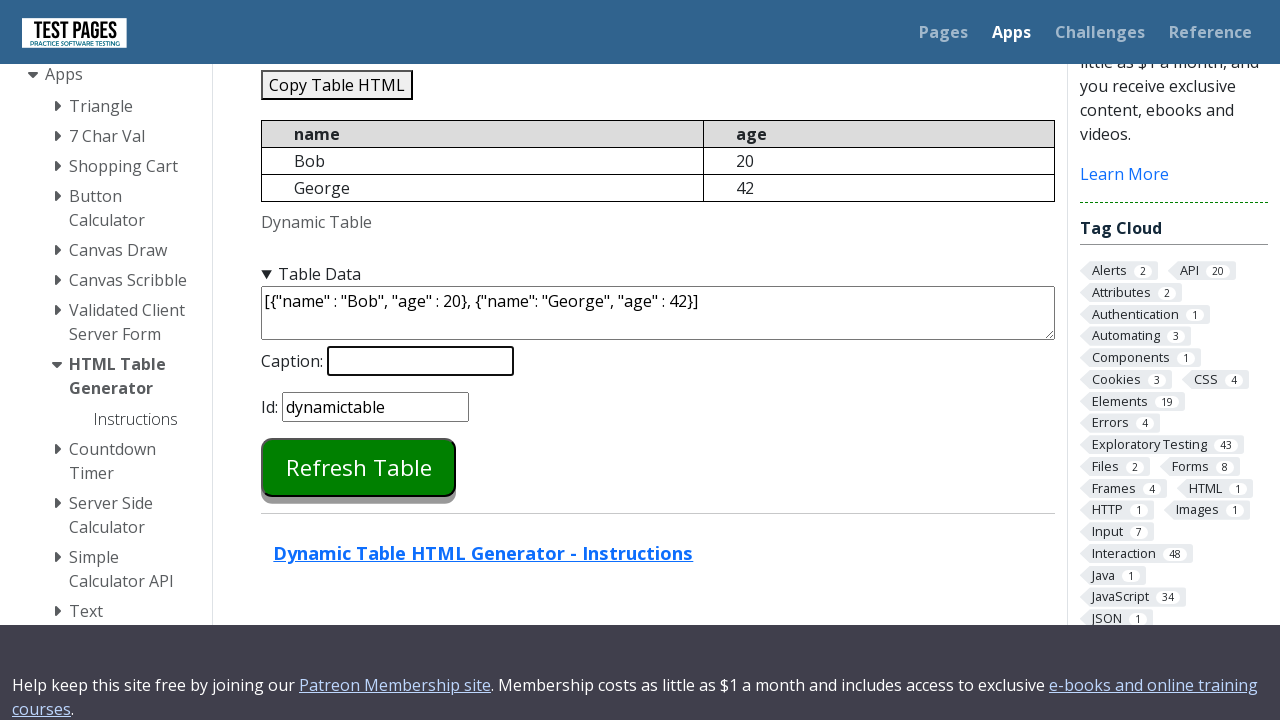

Filled Caption field with 'Alina' on #caption
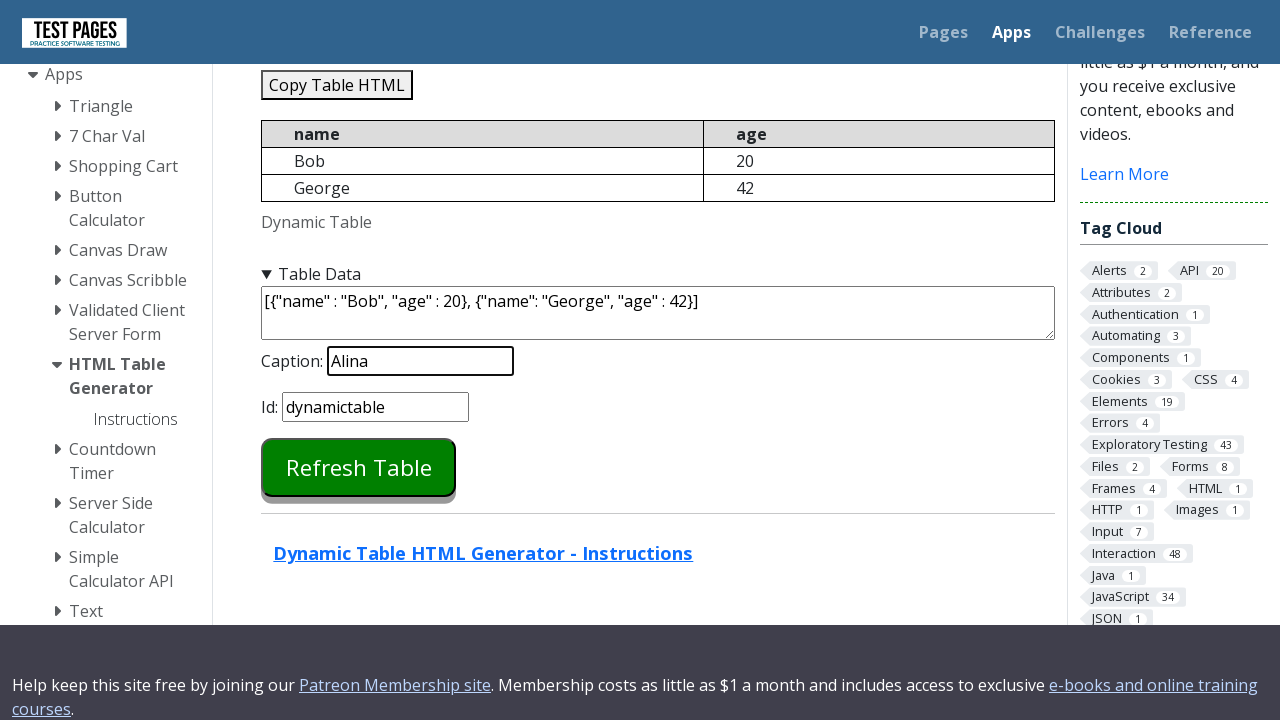

Clicked ID field at (376, 406) on #tableid
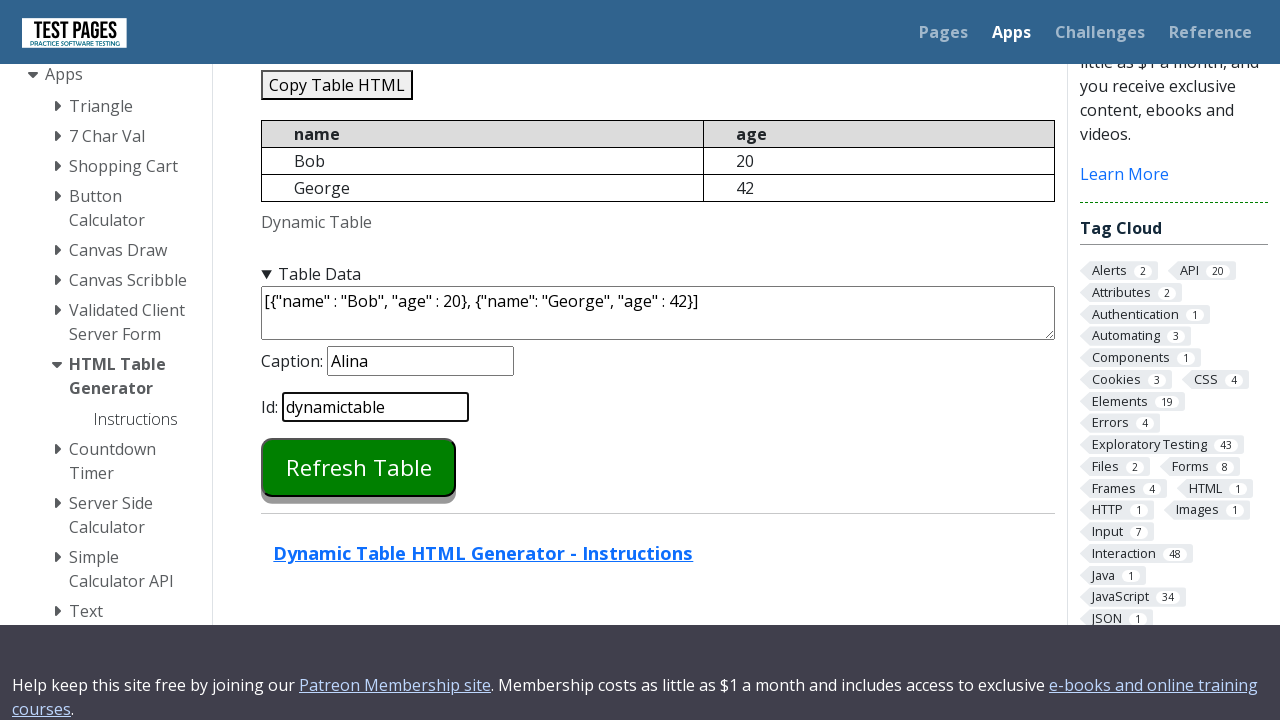

Cleared ID field on #tableid
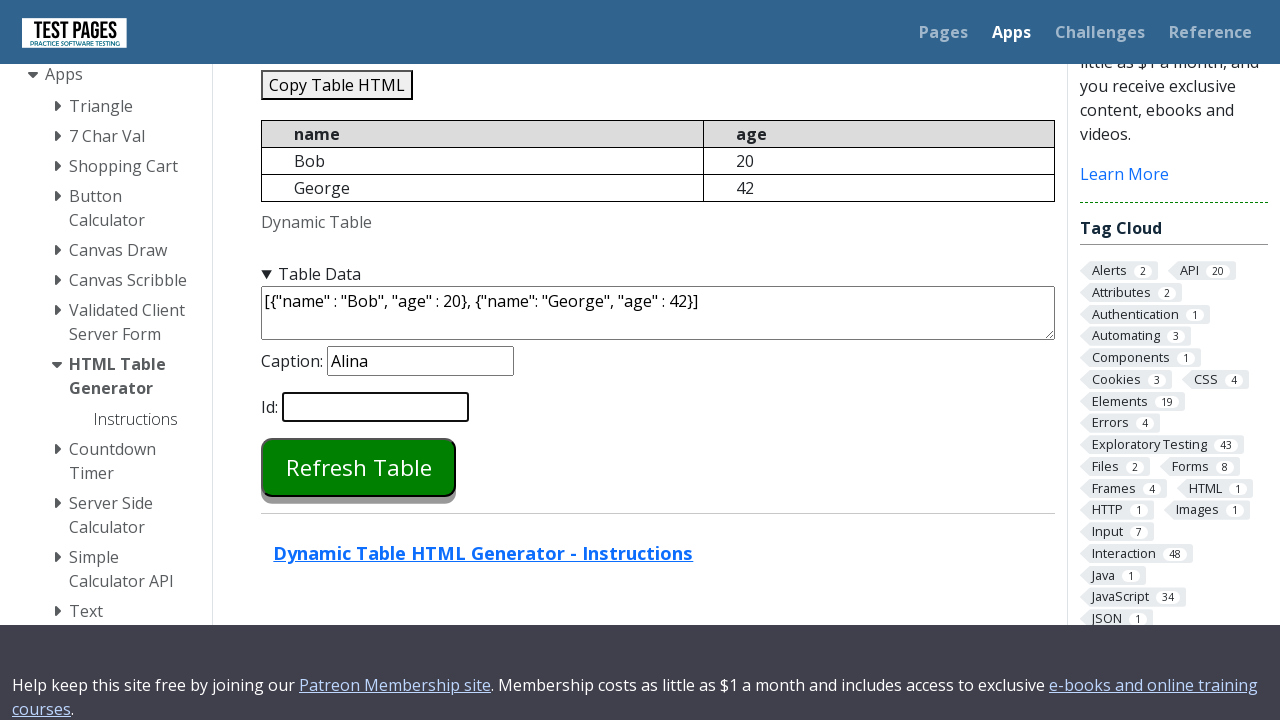

Filled ID field with '123' on #tableid
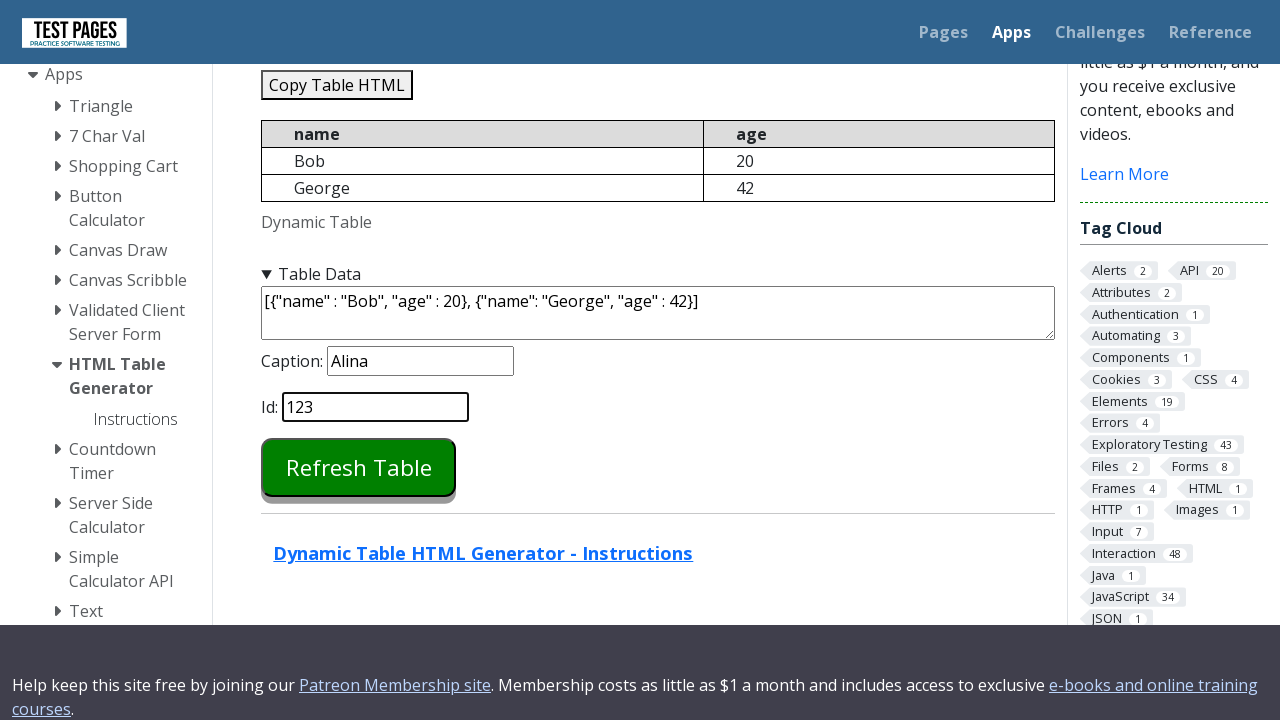

Clicked Refresh Table button to update the table at (359, 467) on #refreshtable
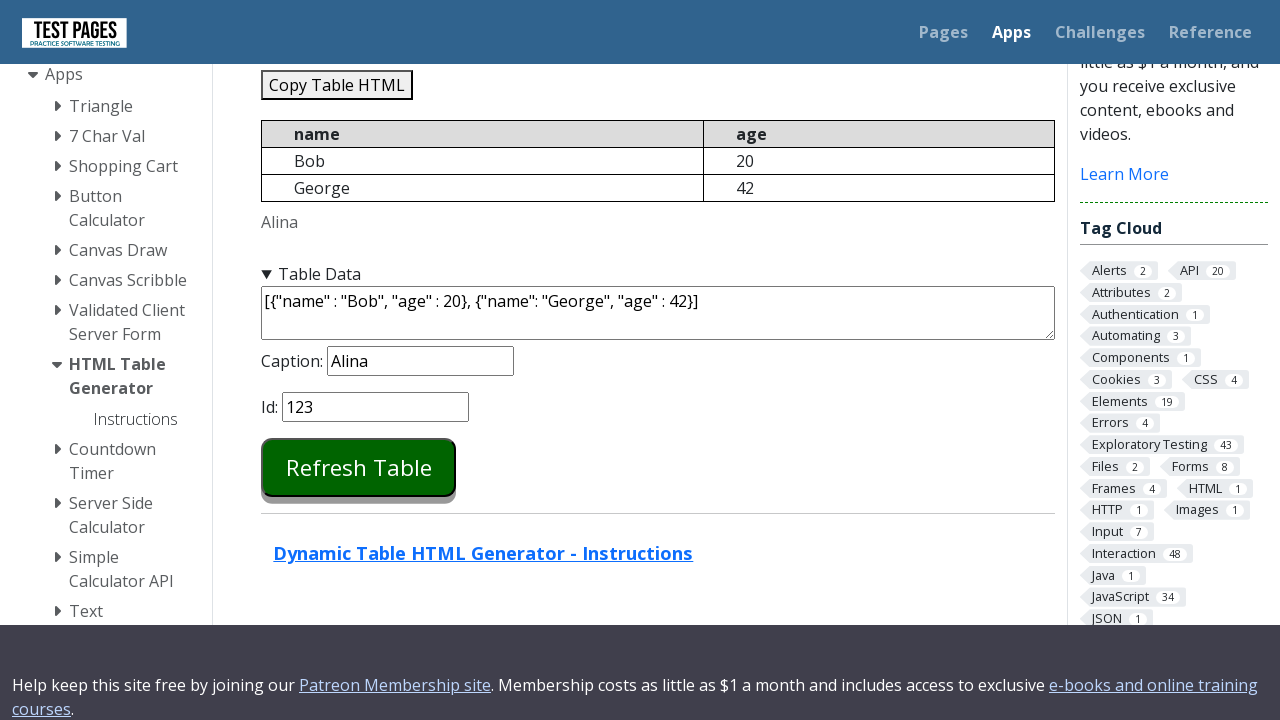

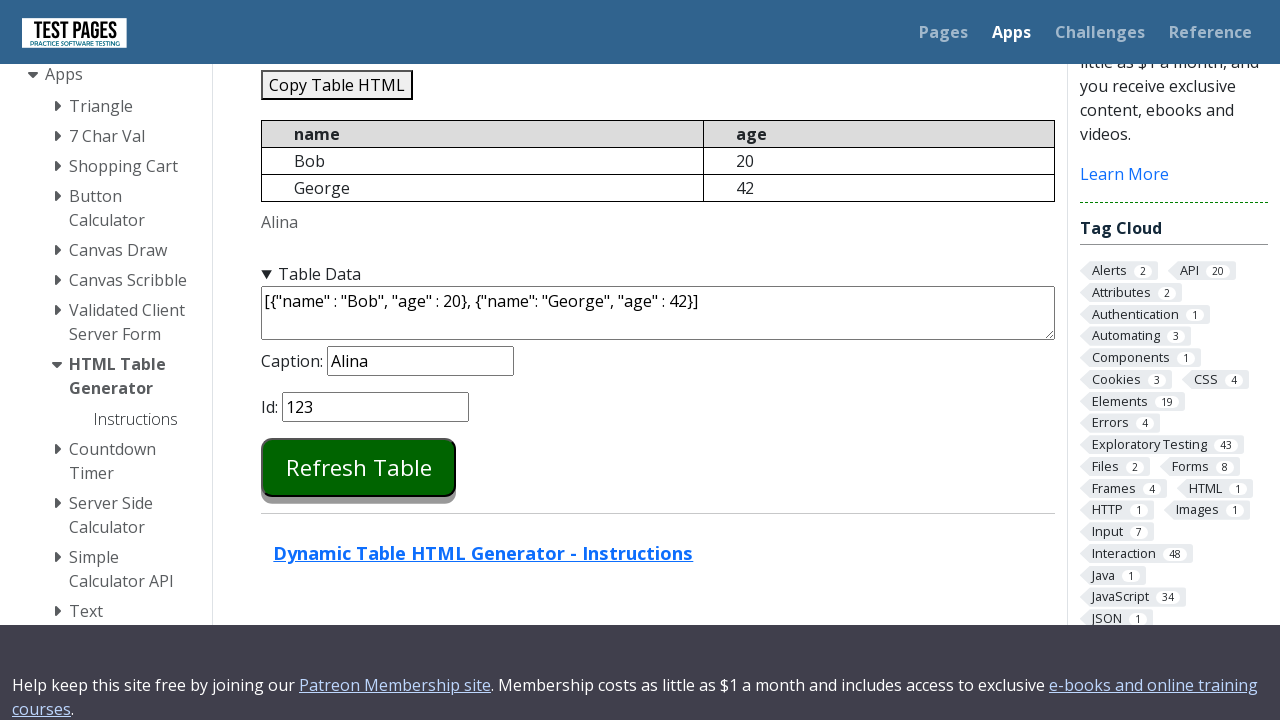